Demonstrates implicit wait by navigating to a grocery website and clicking on the Groceries link

Starting URL: https://www.ingroceries.co.uk/

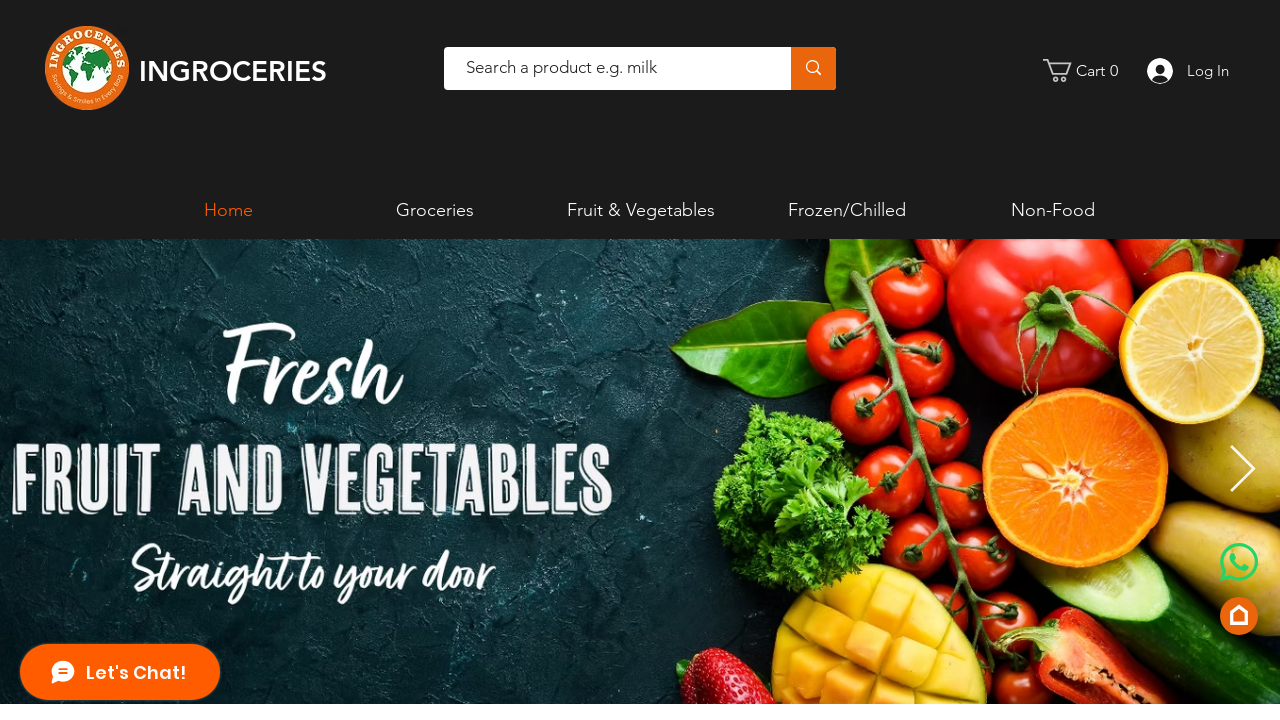

Navigated to InGroceries website
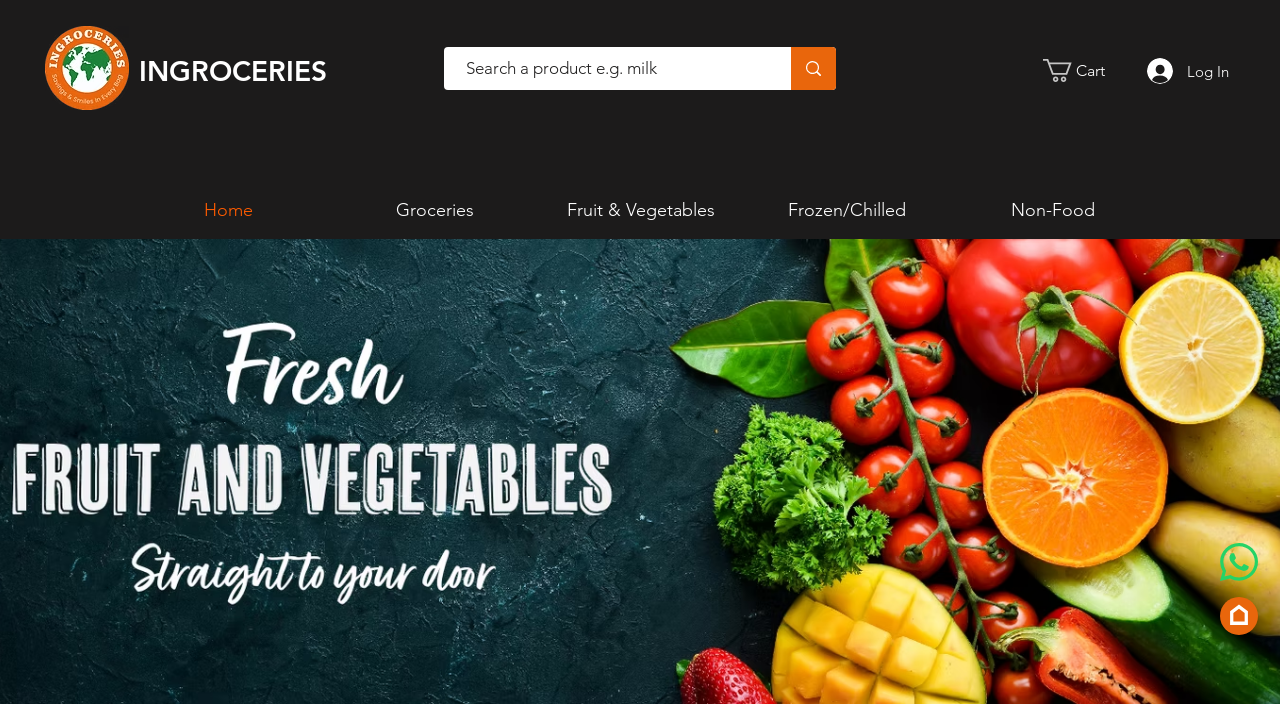

Clicked on the Groceries link at (233, 71) on text=Groceries
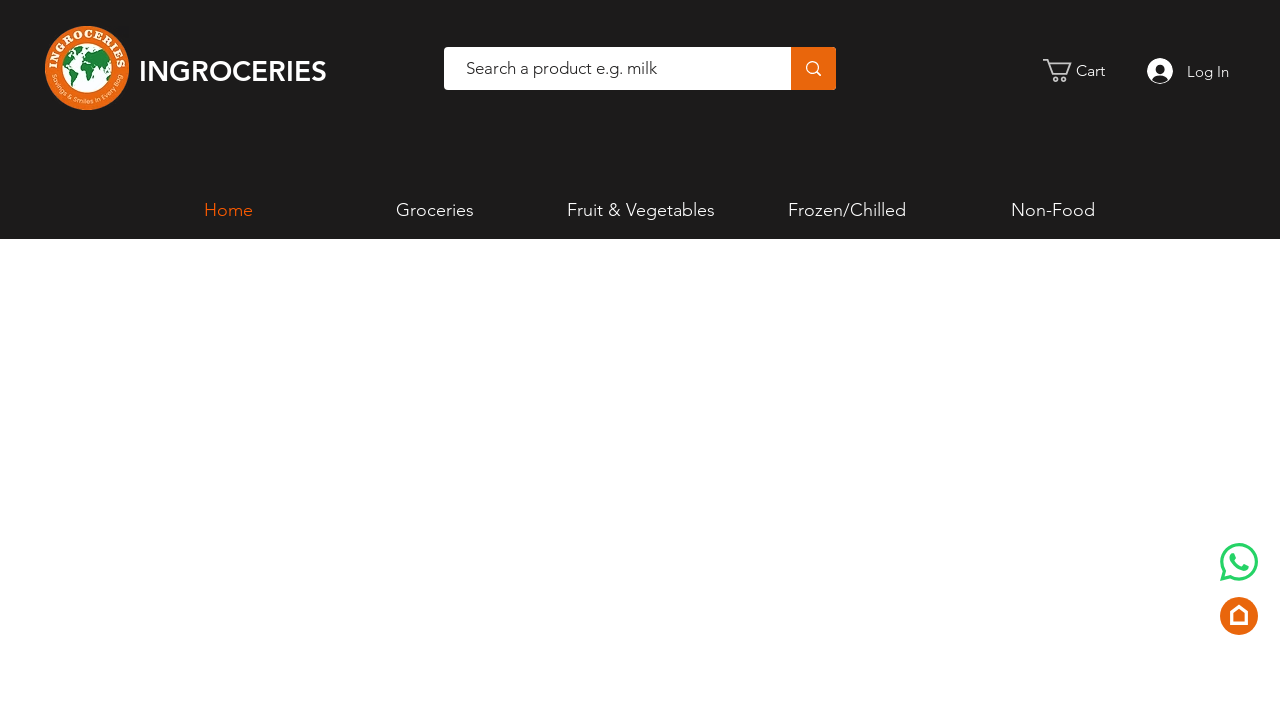

Navigation completed and page loaded (networkidle)
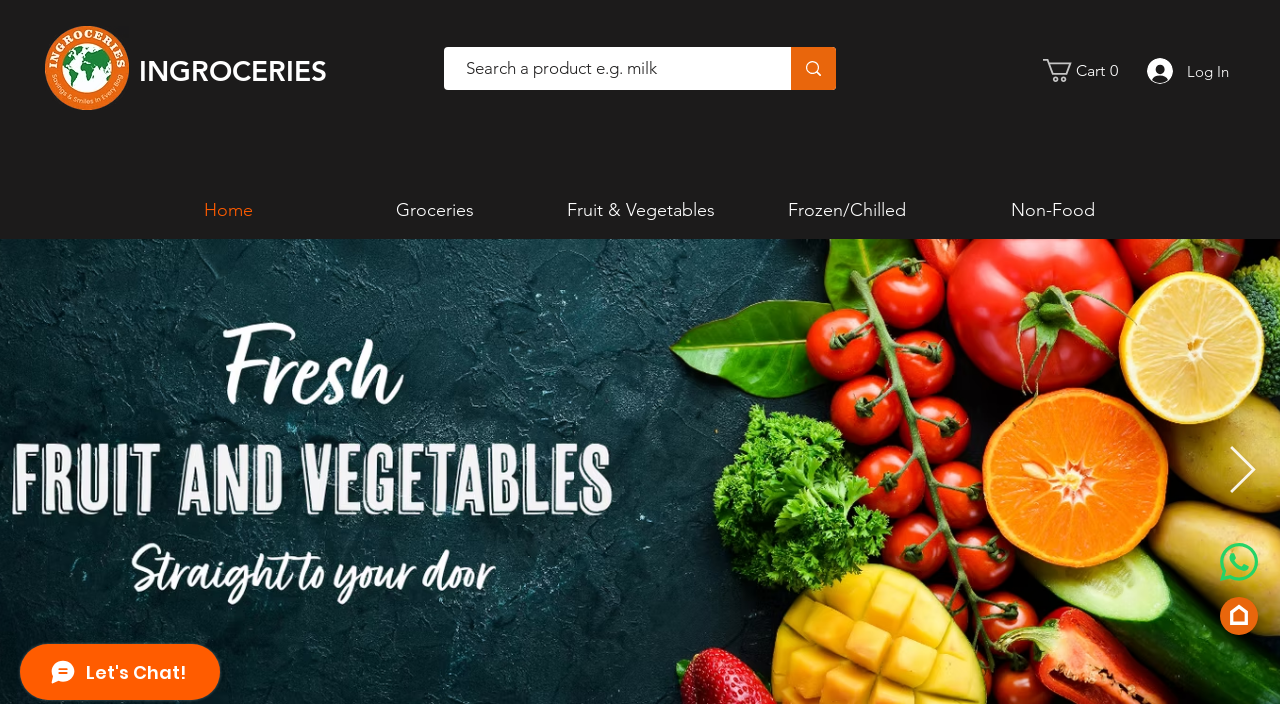

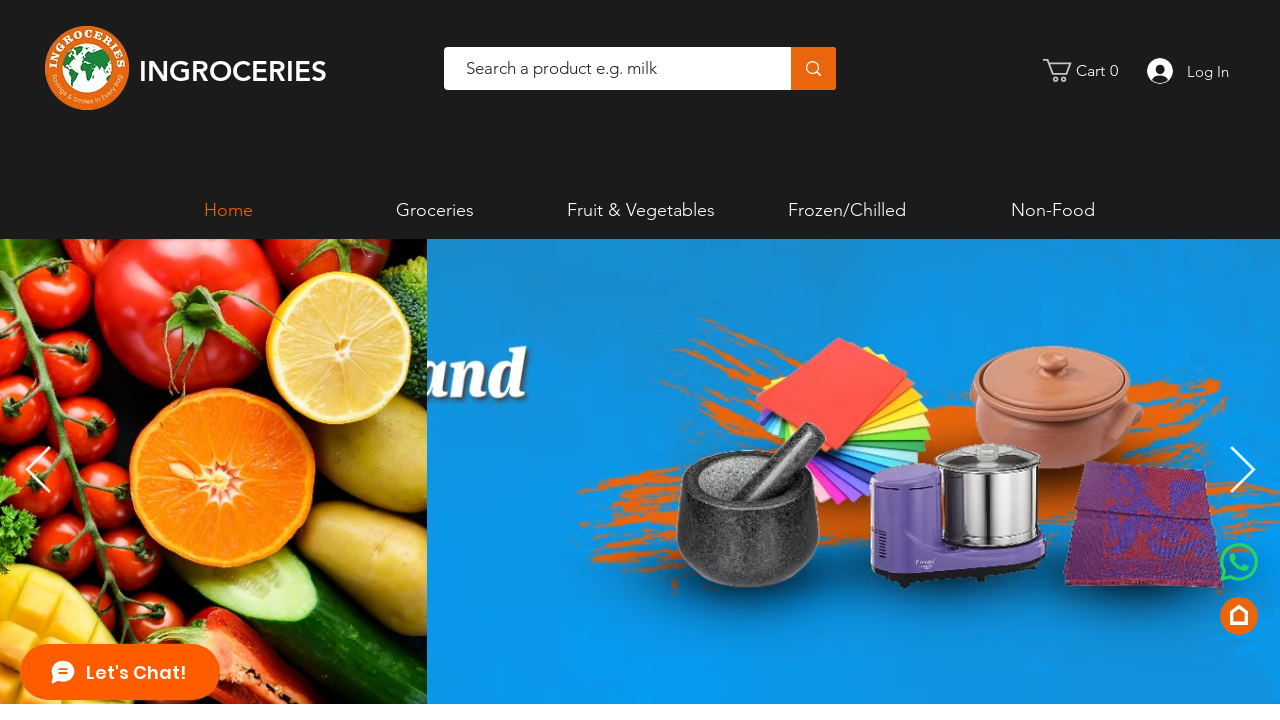